Tests opening a new tab and switching between windows

Starting URL: https://formy-project.herokuapp.com/switch-window

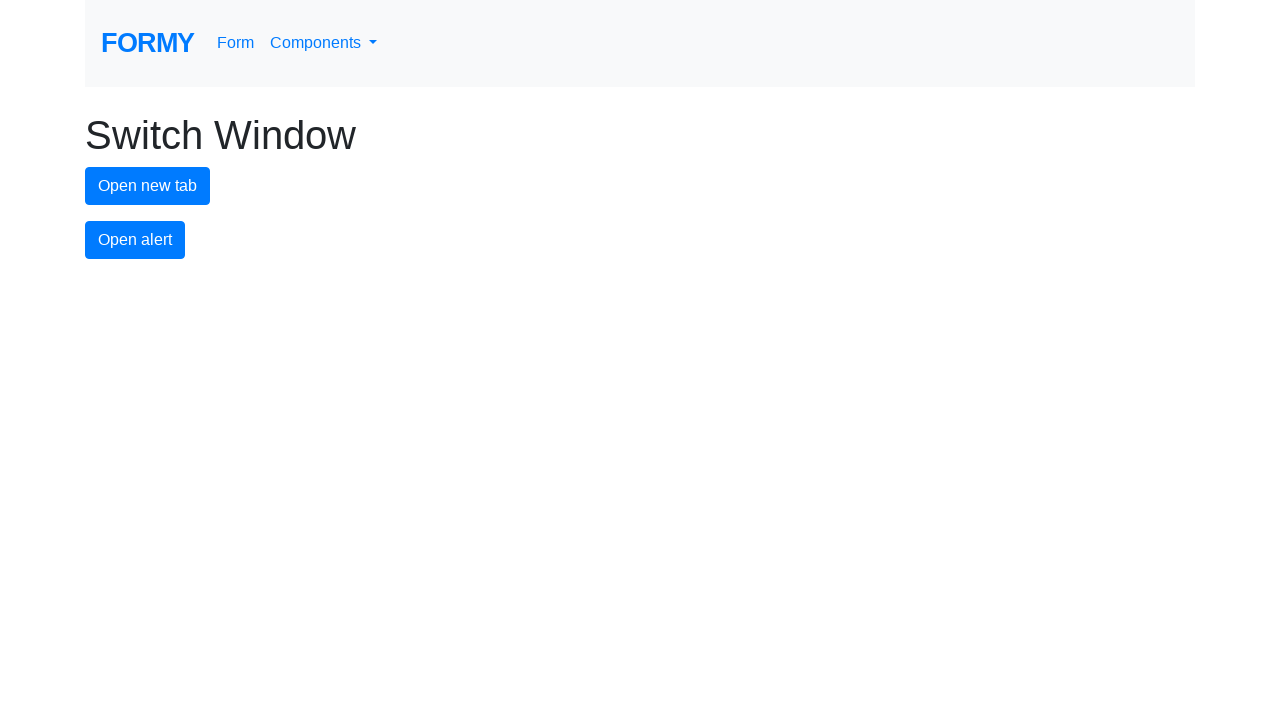

Clicked new tab button to open a new window at (148, 186) on #new-tab-button
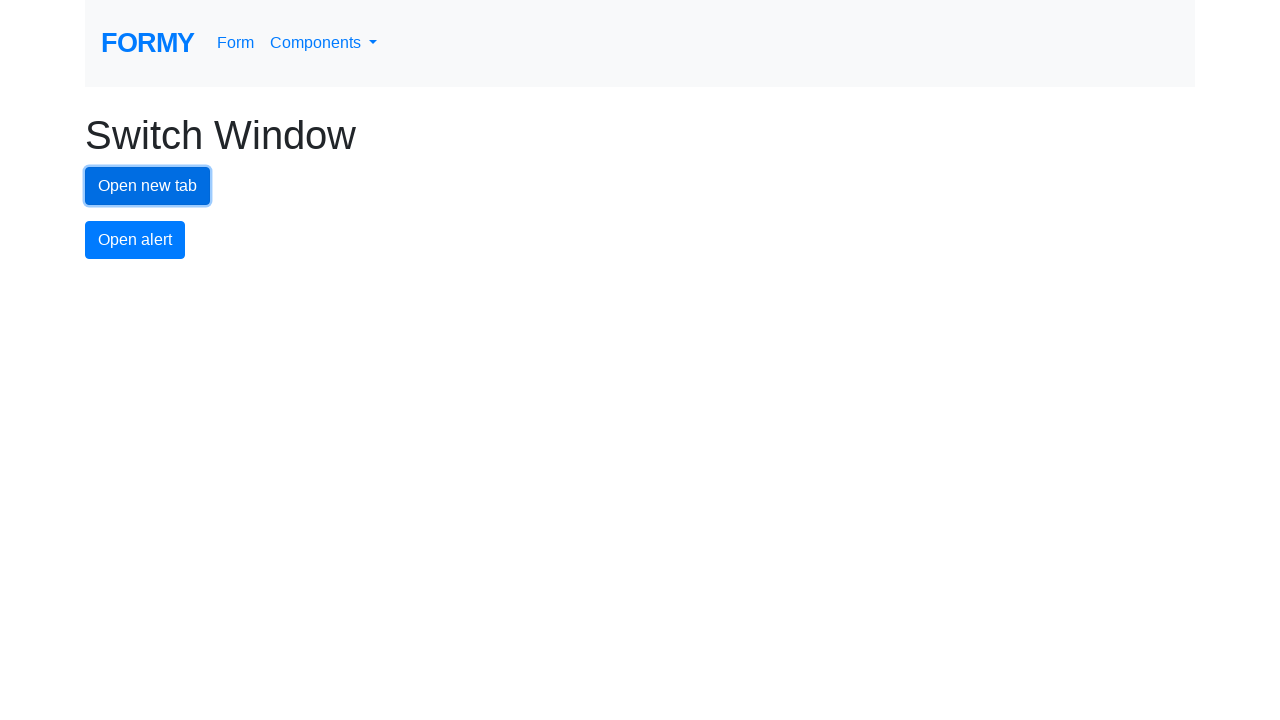

New tab/window opened and captured at (148, 186) on #new-tab-button
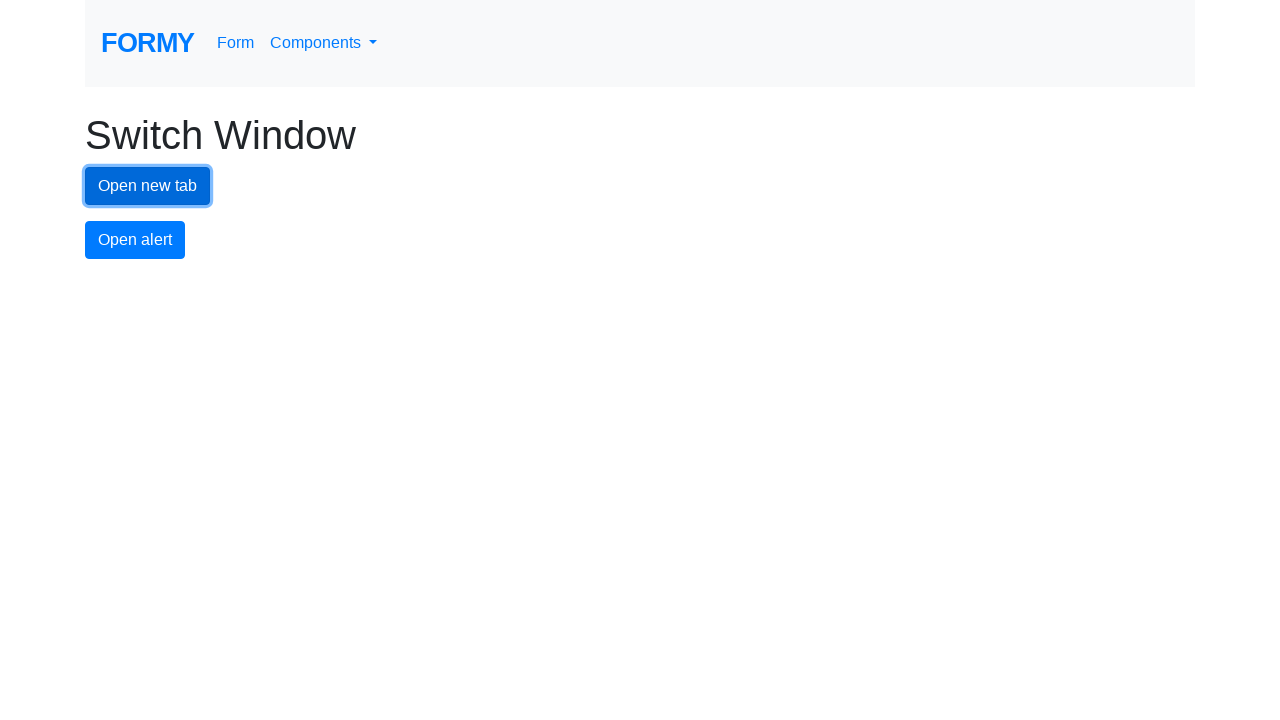

Switched back to original window
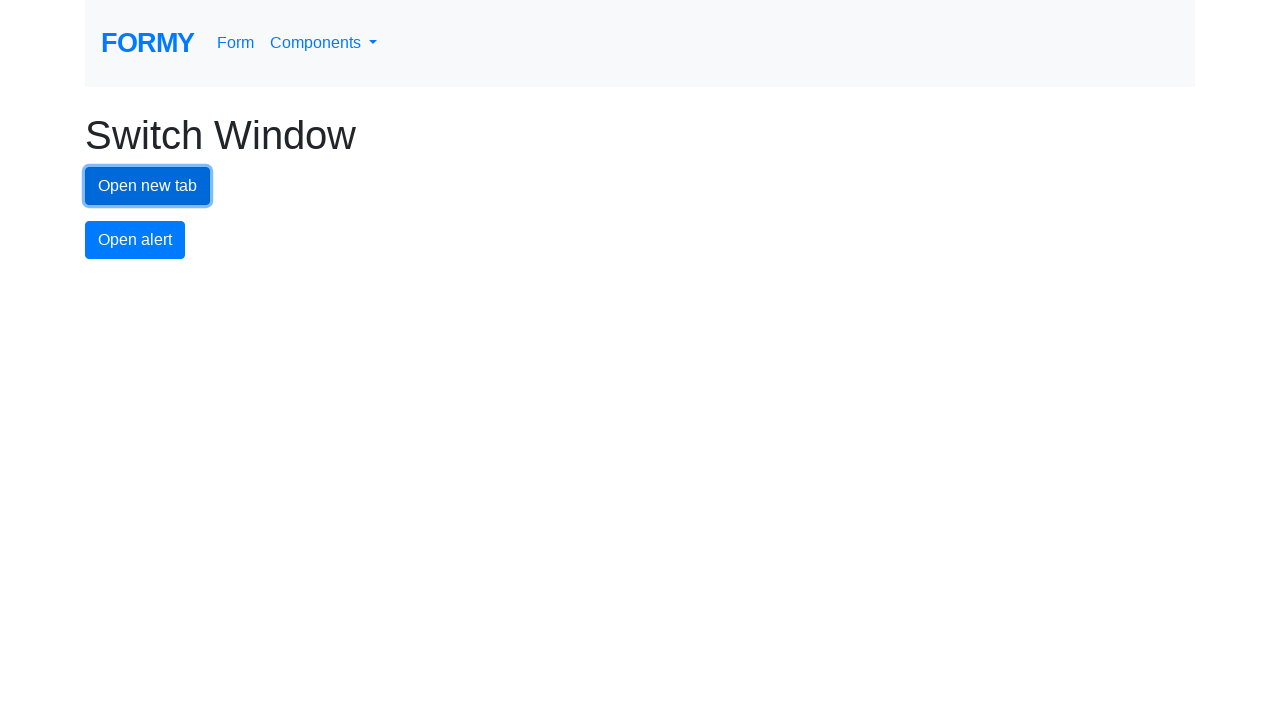

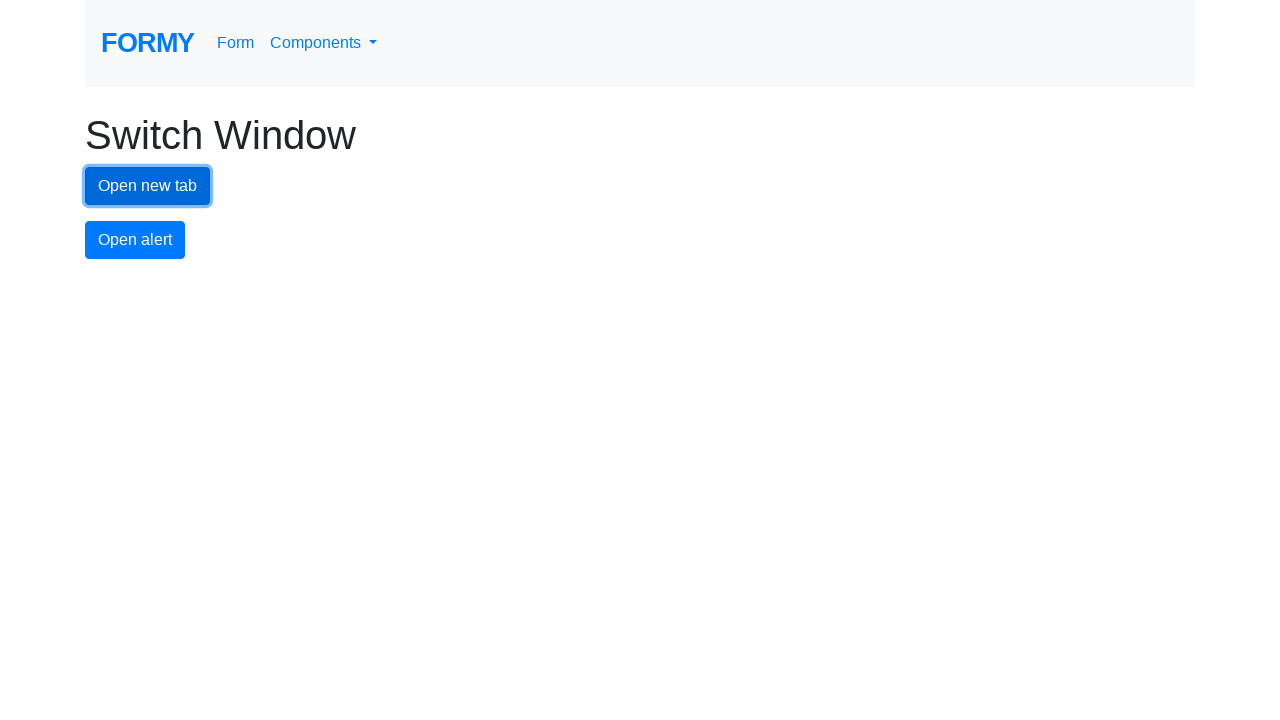